Tests various input field interactions on a practice page including filling text, appending text with keyboard navigation, getting attribute values, and clearing input fields

Starting URL: https://letcode.in/edit

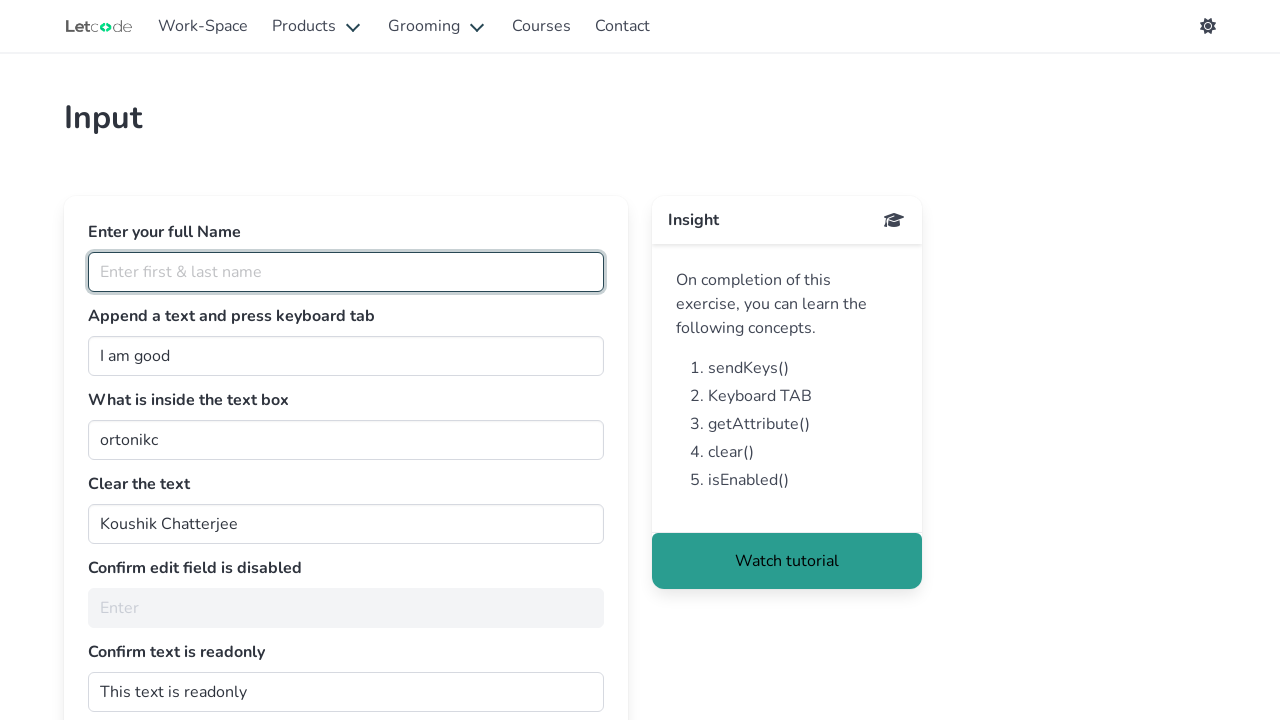

Waited for page to load (domcontentloaded)
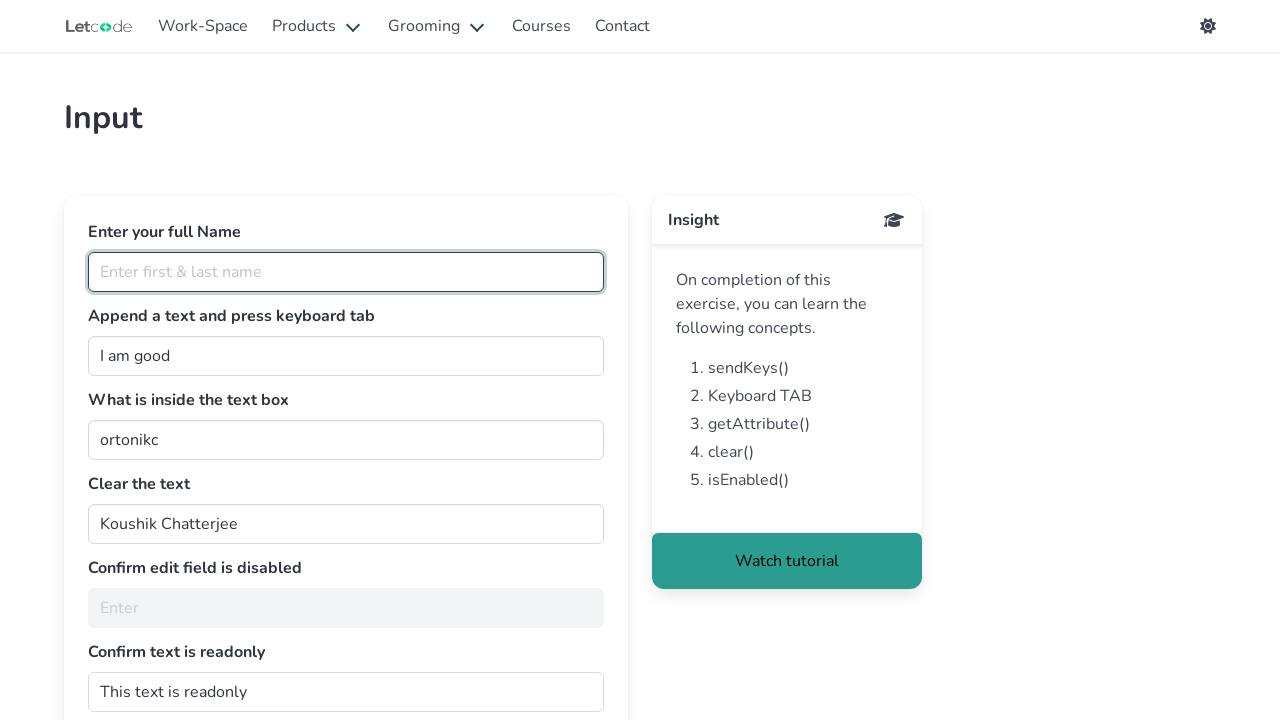

Filled fullName input field with 'Mosu' on #fullName
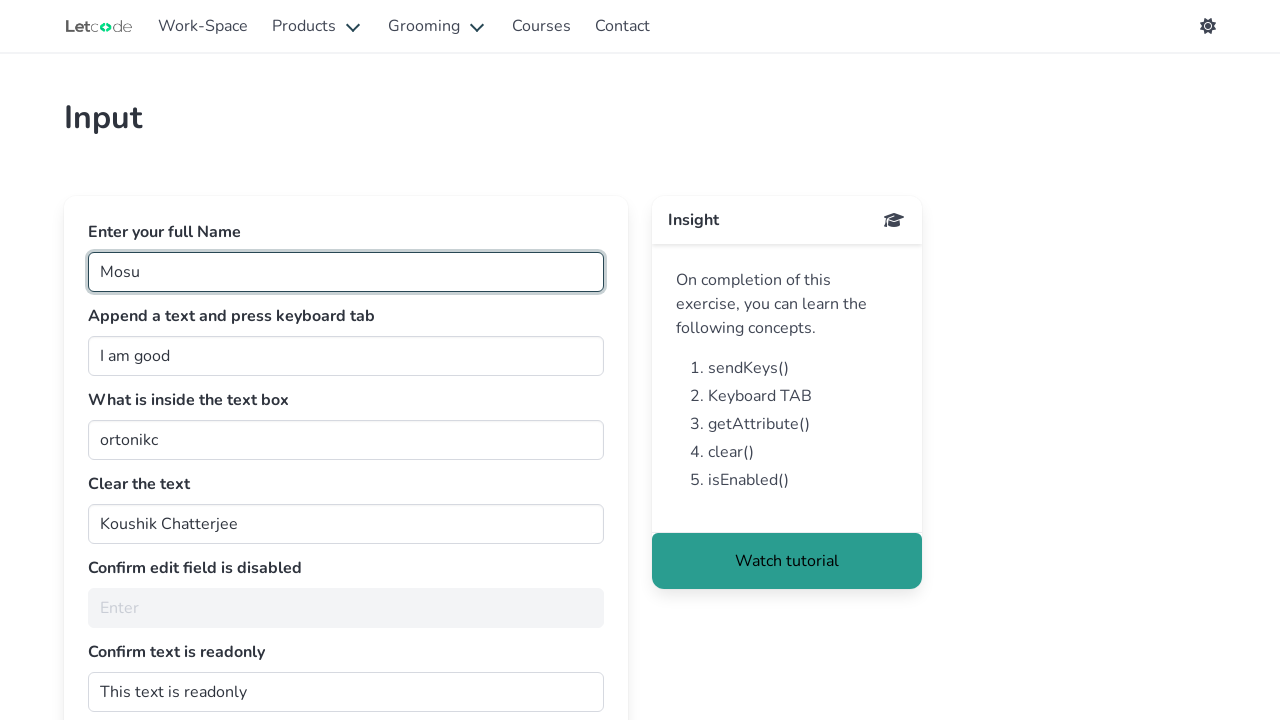

Pressed End key to navigate to end of join input field on #join
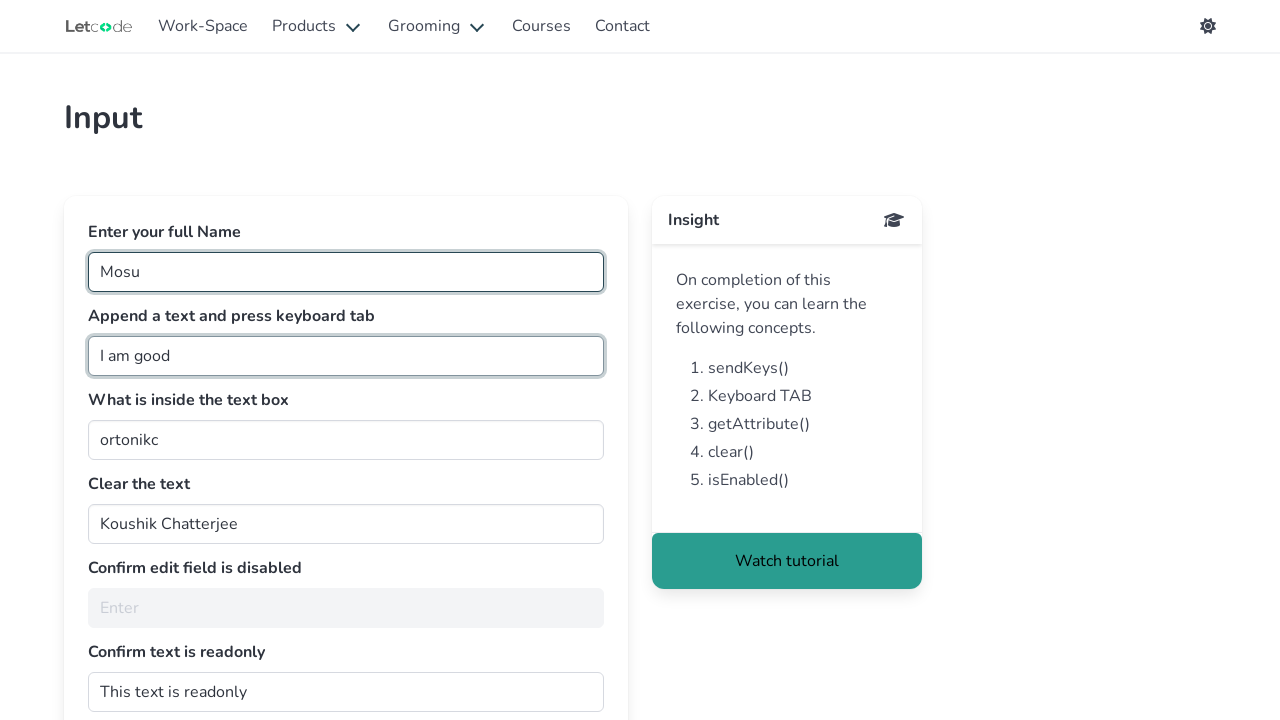

Typed ' man' to append text to join input field on #join
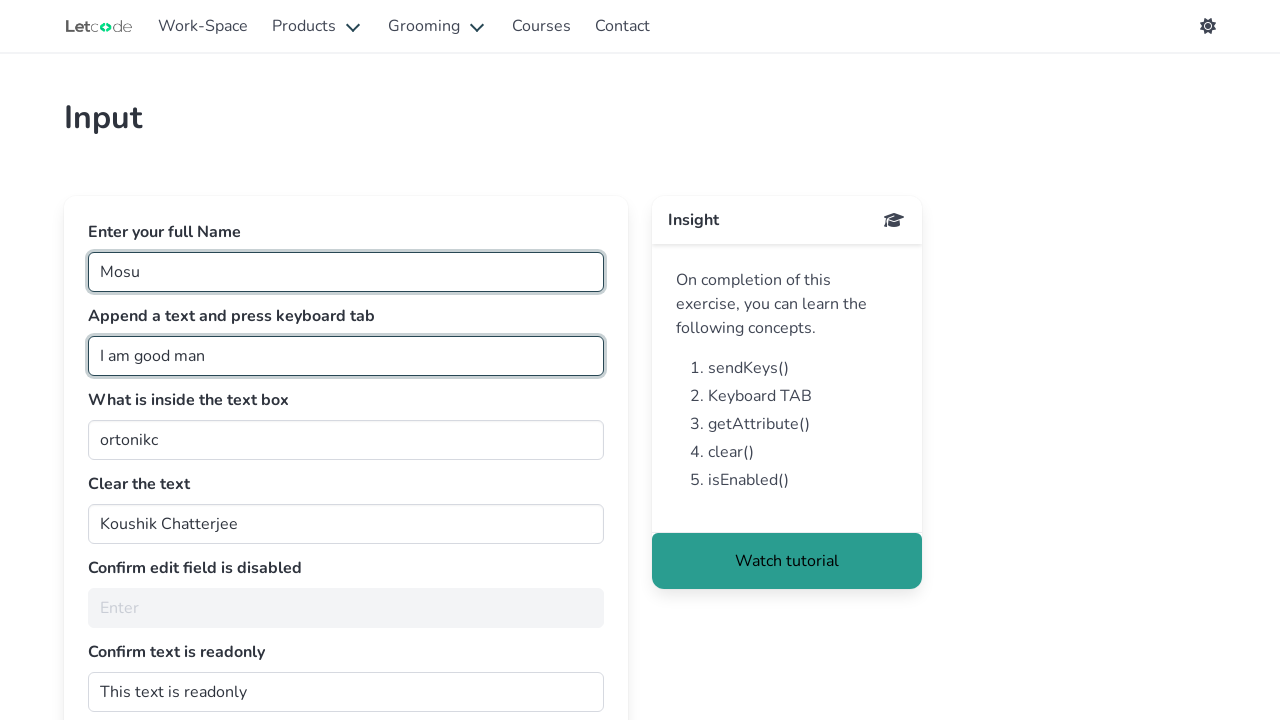

Pressed Tab key to move focus away from join input field on #join
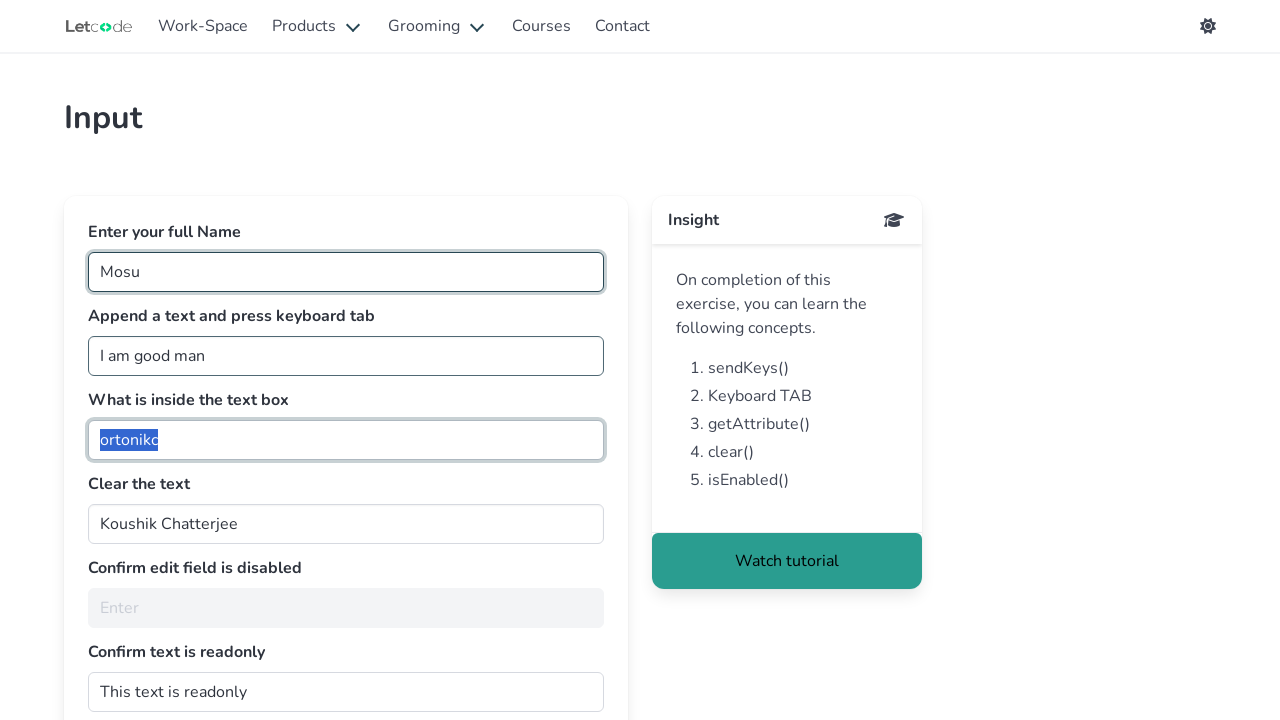

Retrieved value attribute from getMe input field
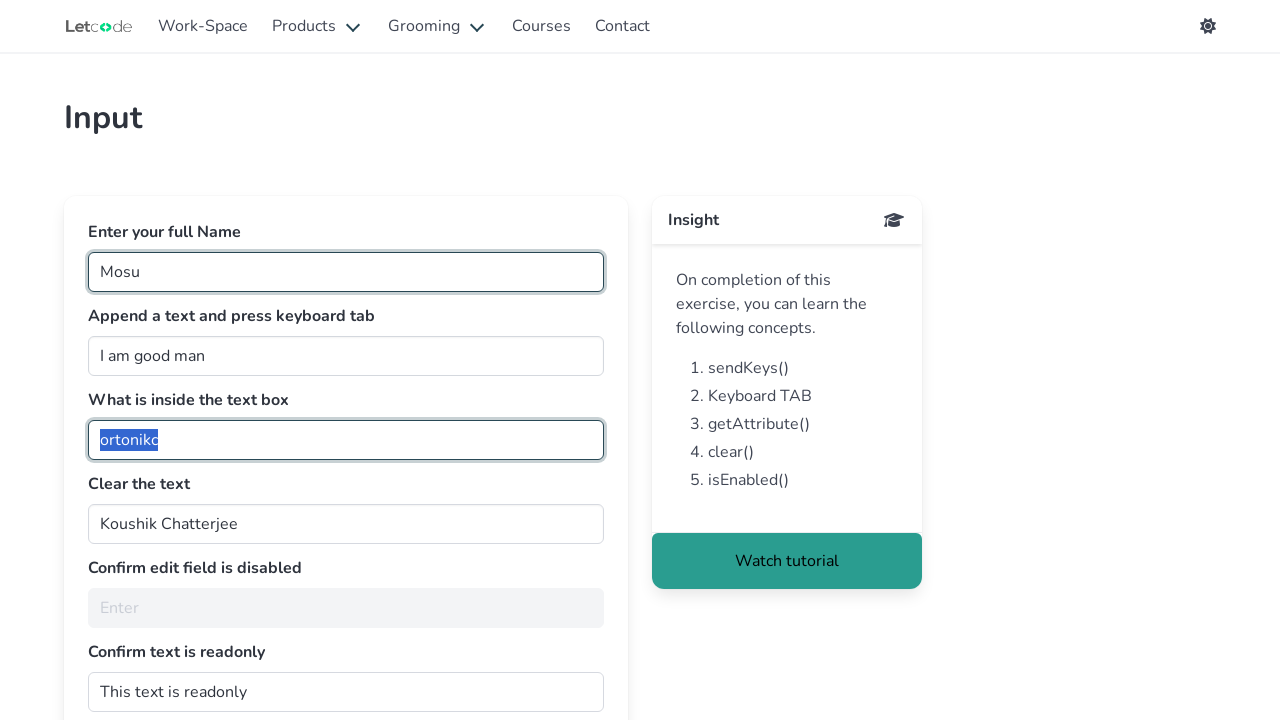

Cleared input field containing 'Koushik Chatterjee' on xpath=//input[@value='Koushik Chatterjee']
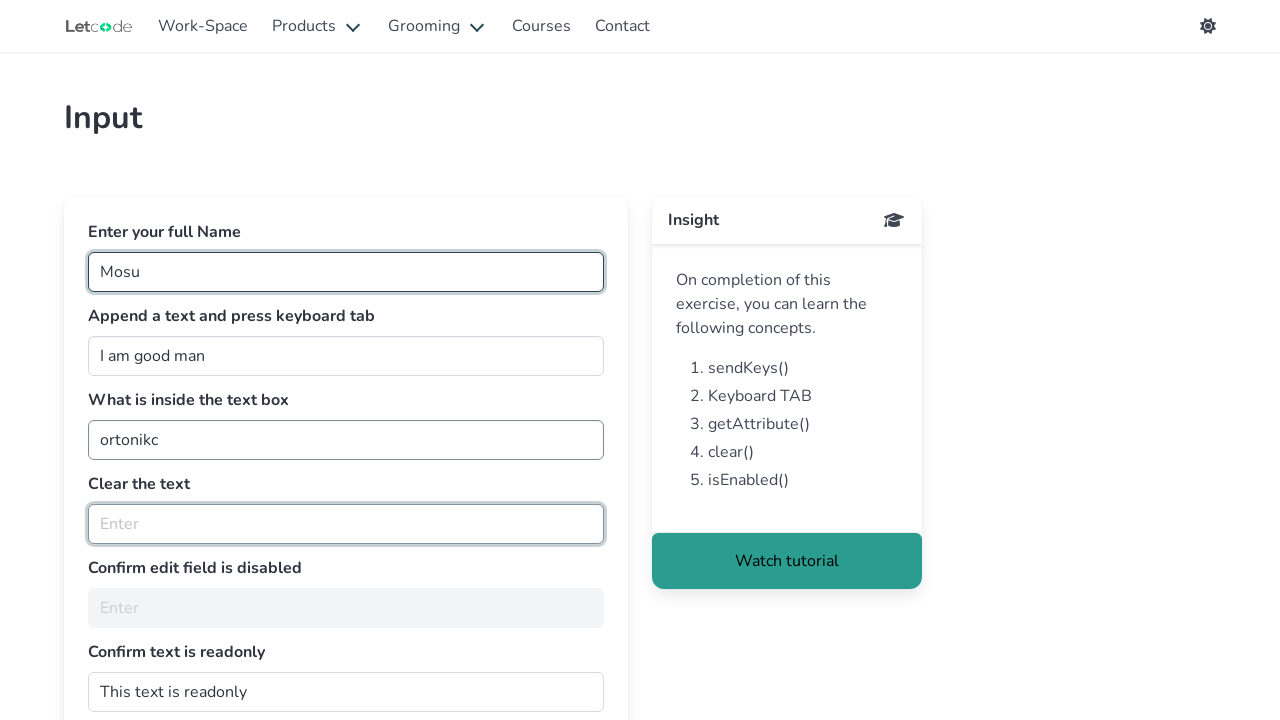

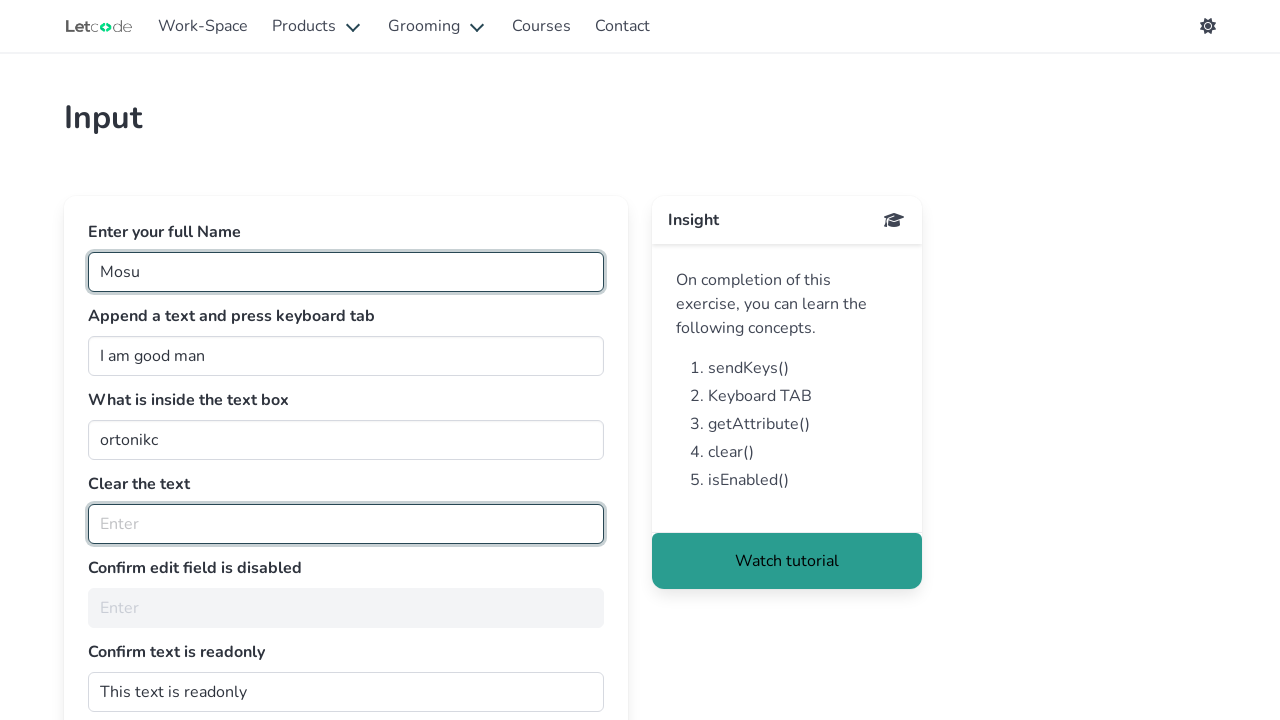